Navigates to the Automation Practice page and verifies that footer navigation links are present and visible

Starting URL: https://rahulshettyacademy.com/AutomationPractice/

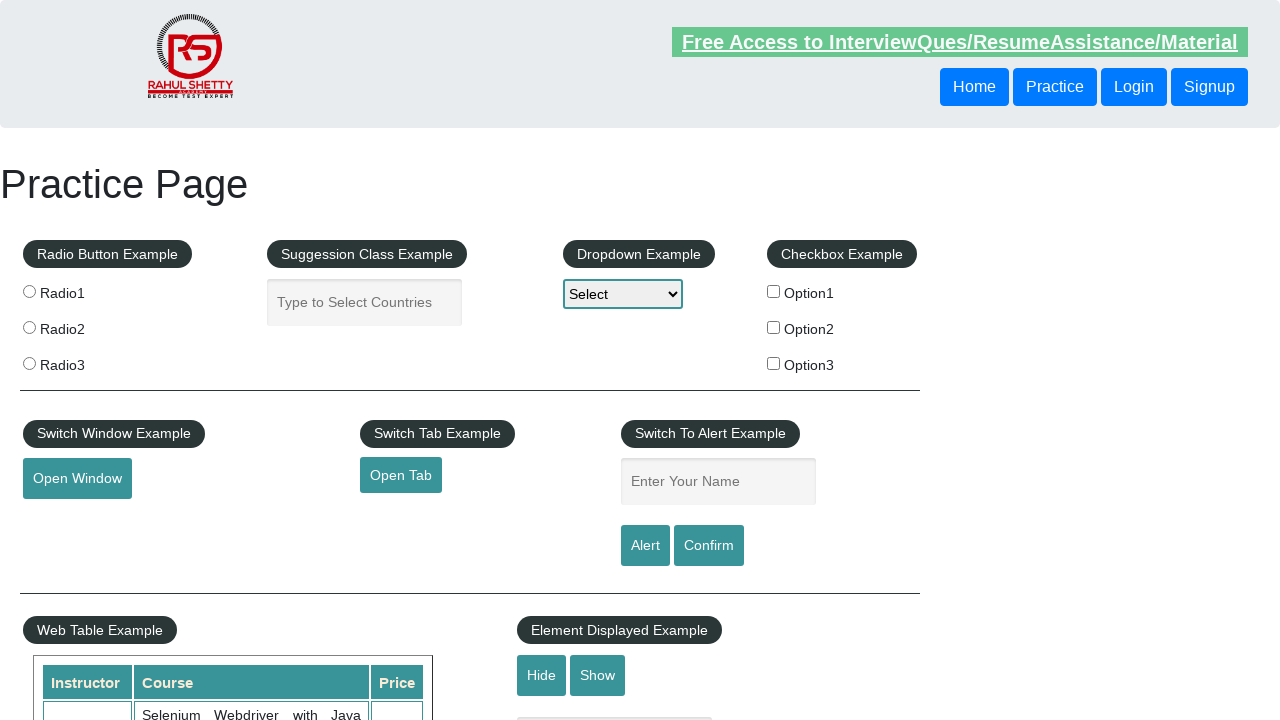

Waited for footer links selector to load
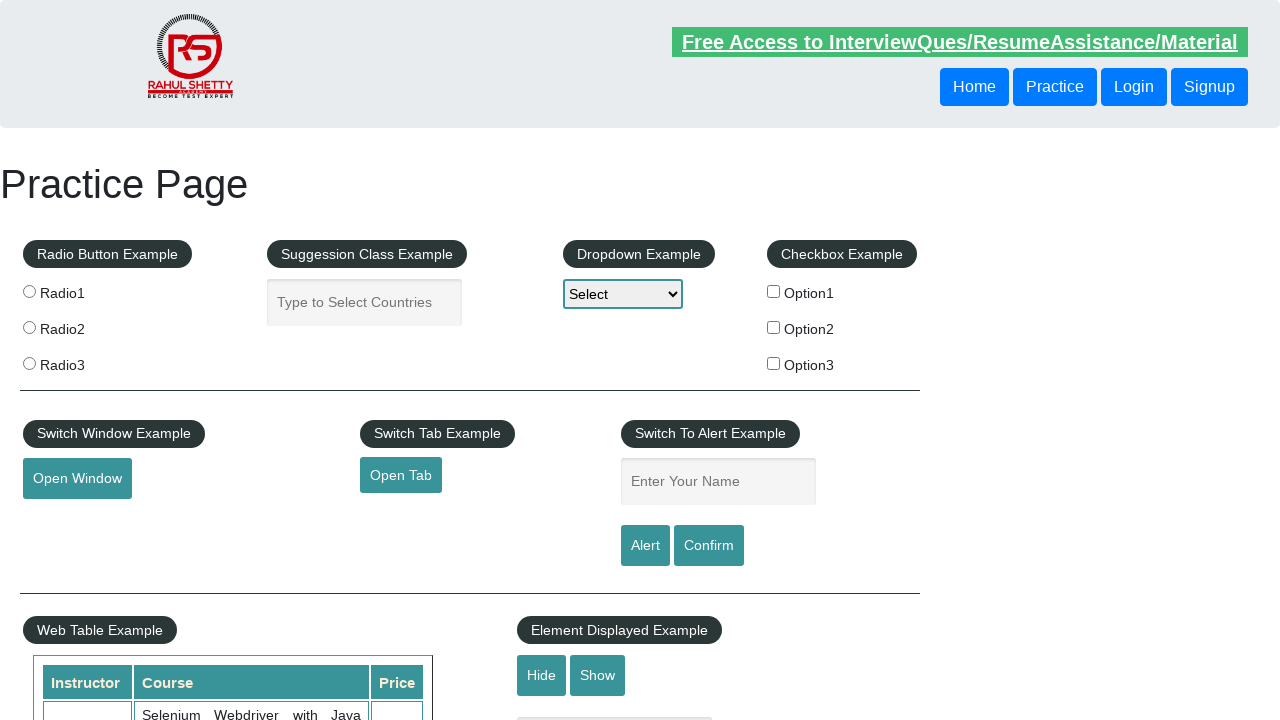

Located all footer navigation links
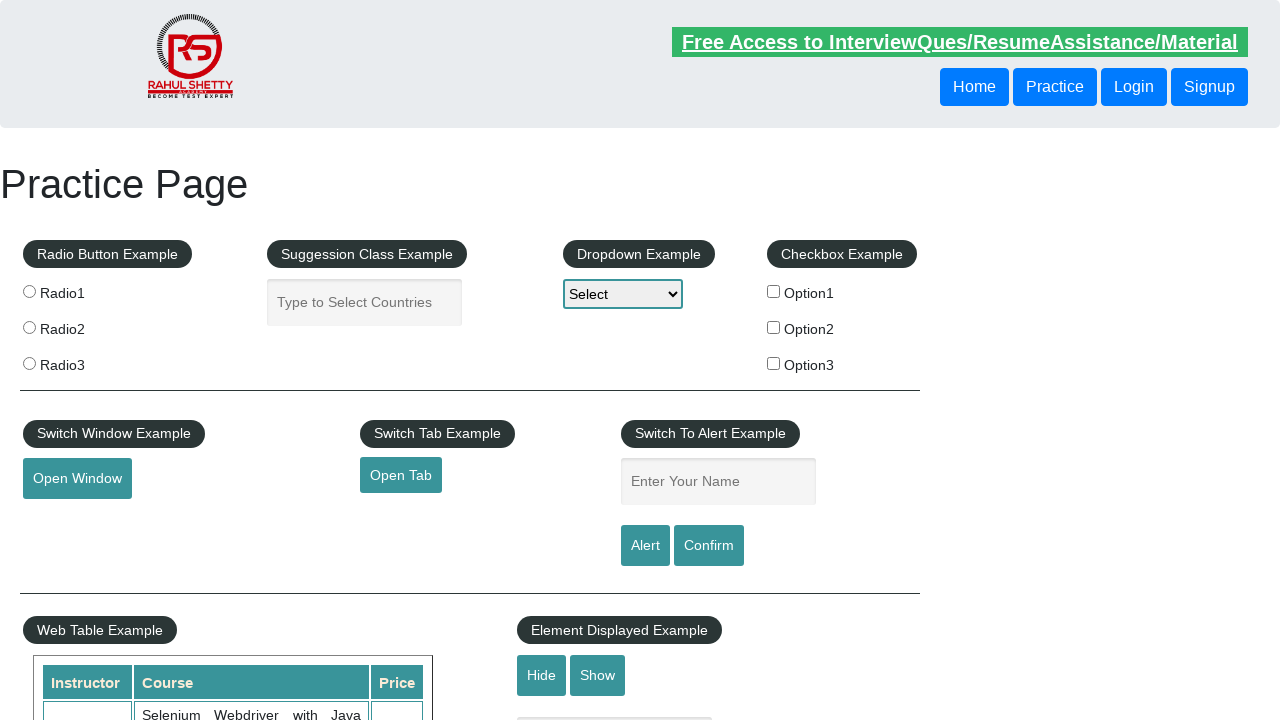

Verified that footer links are present (count > 0)
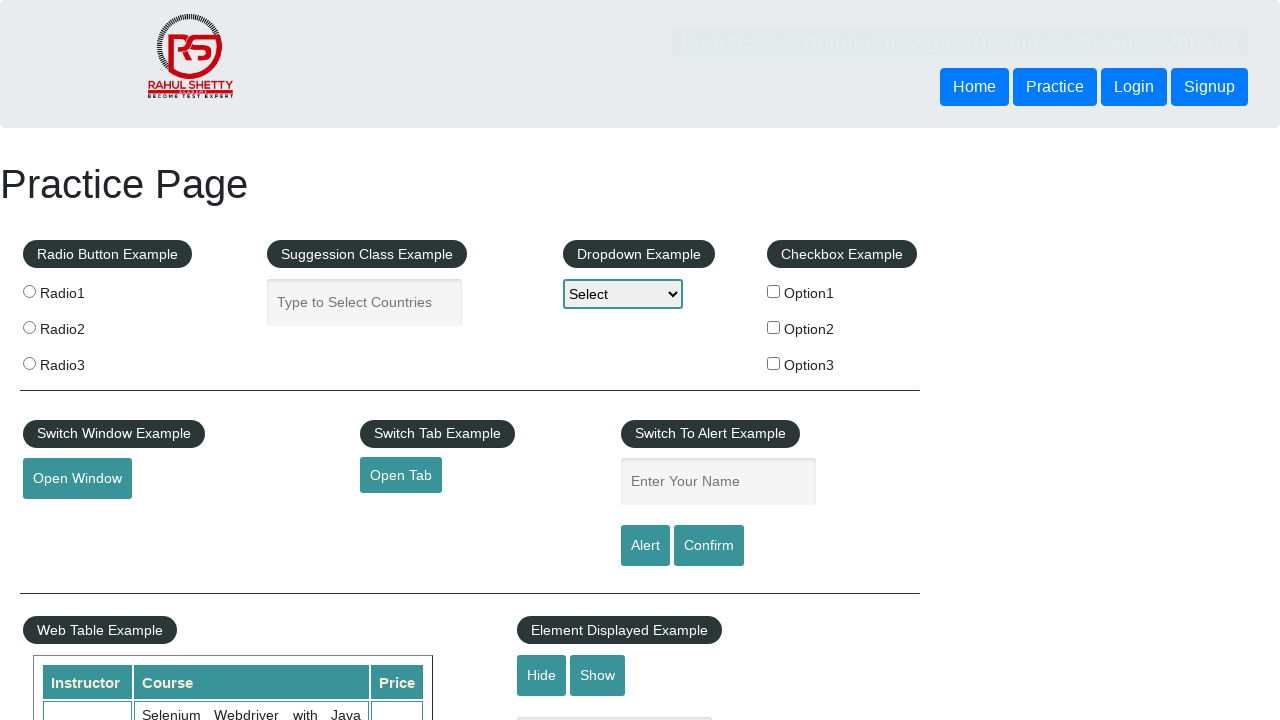

Retrieved the first footer link element
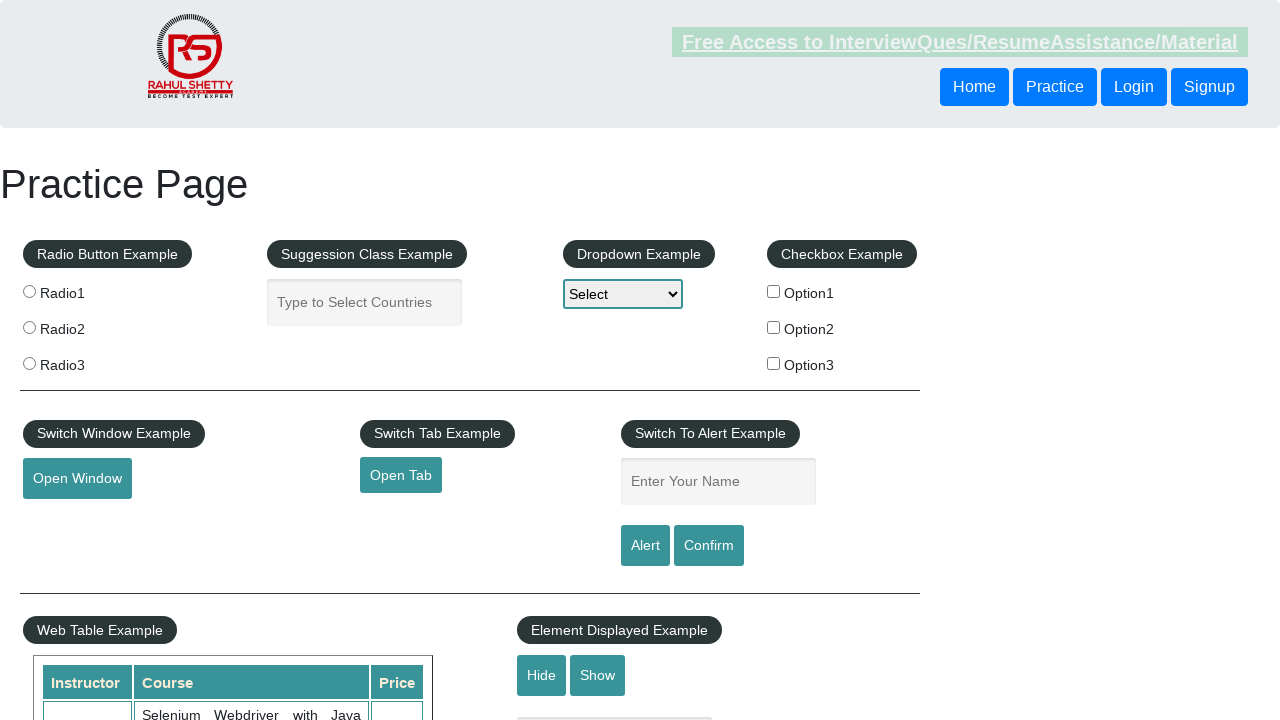

Verified that the first footer link has an href attribute
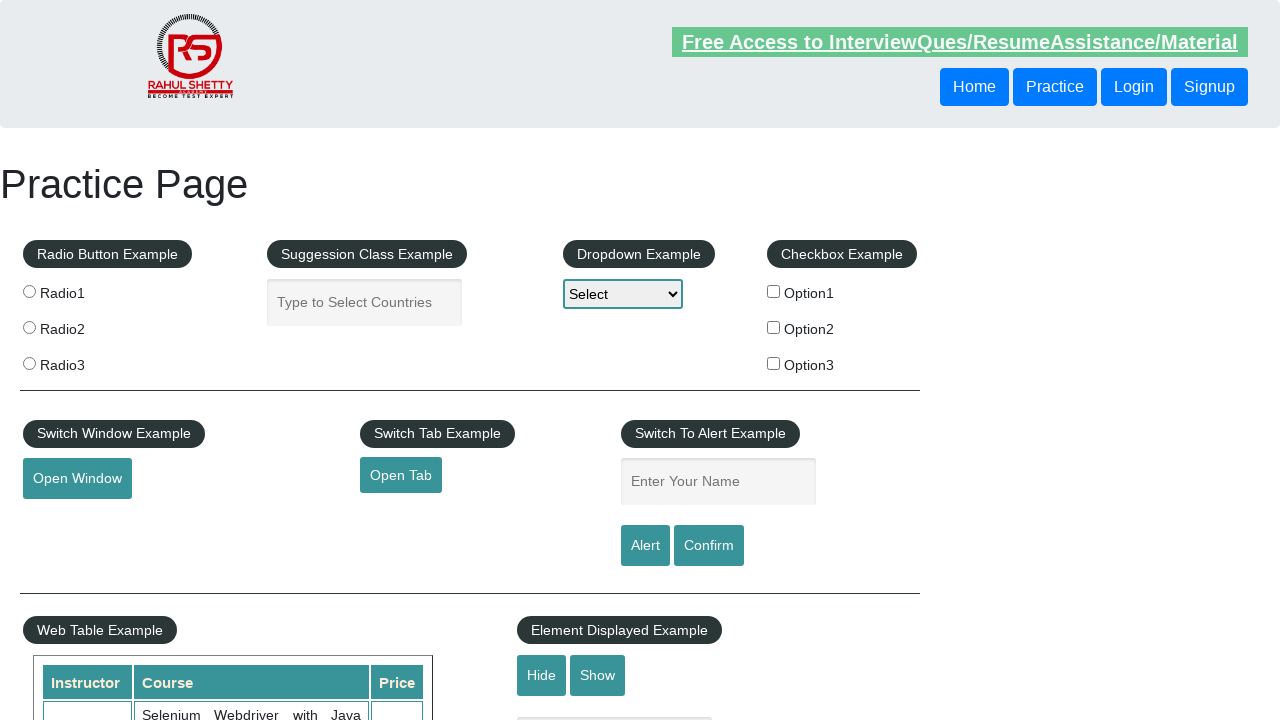

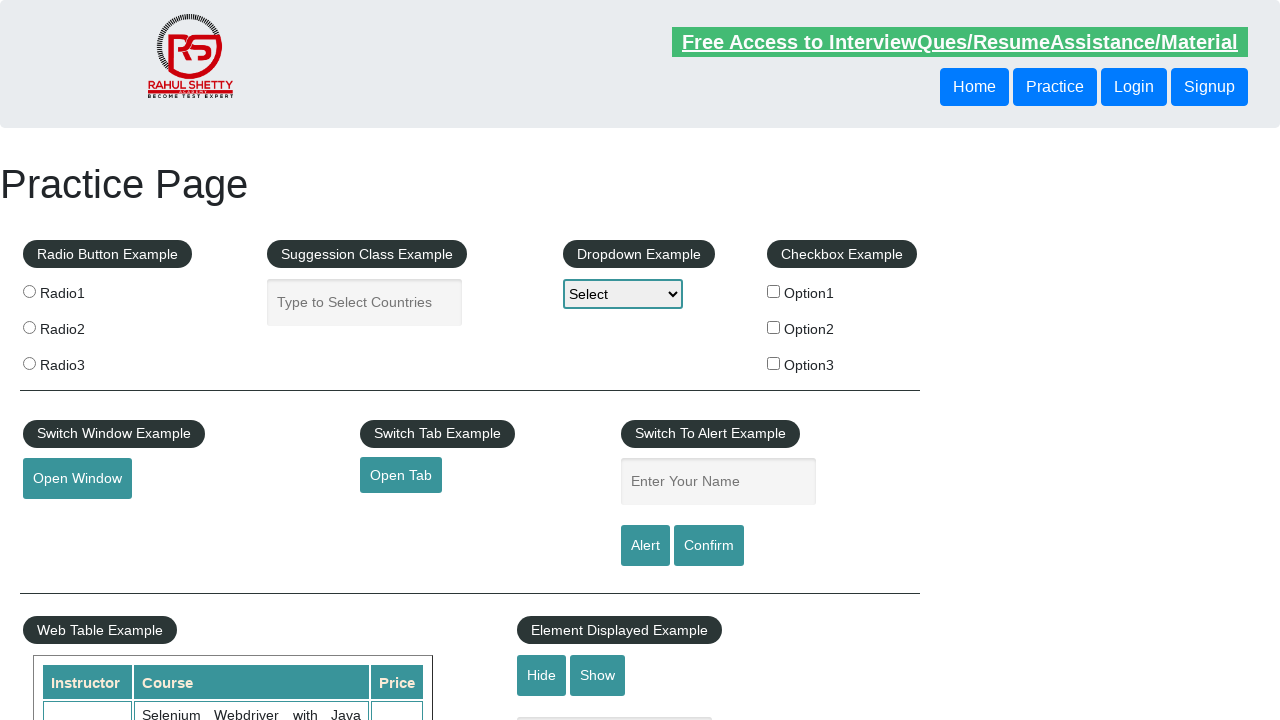